Tests the AngularJS calculator's addition functionality by entering two numbers, selecting the + operator, clicking Go, and verifying the result appears.

Starting URL: http://juliemr.github.io/protractor-demo/

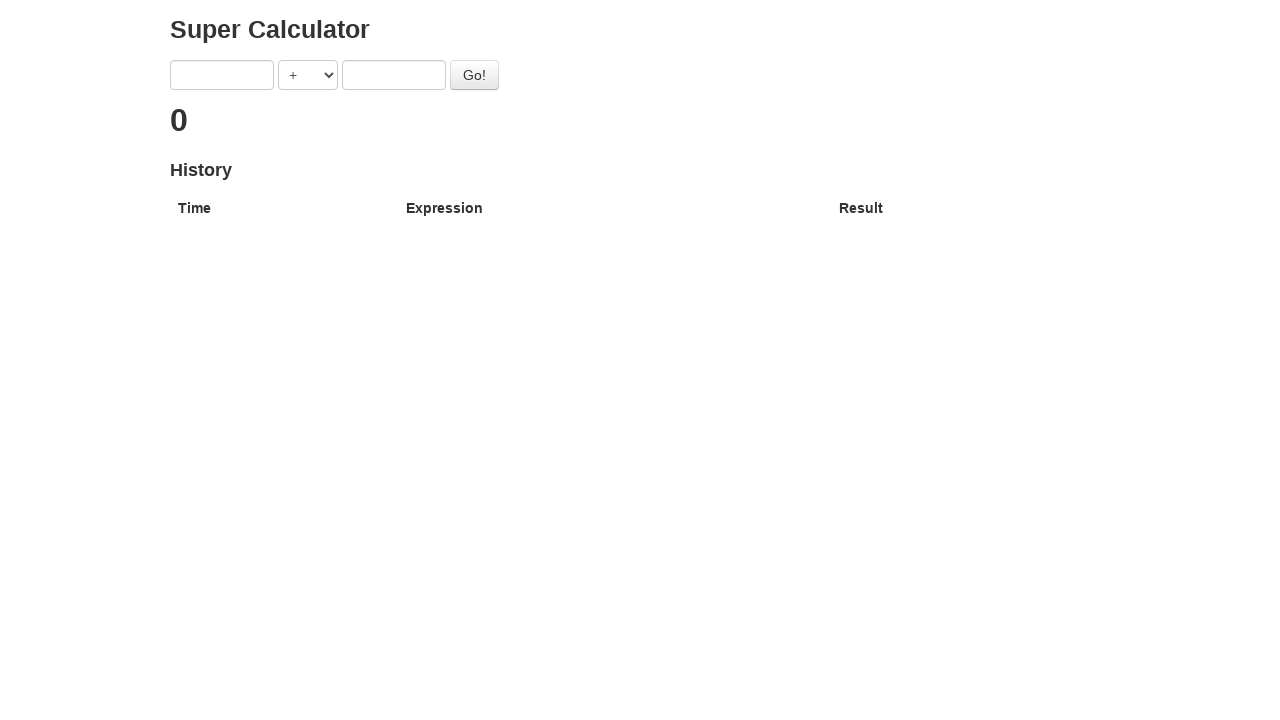

Entered first number '5' into the calculator on input[ng-model='first']
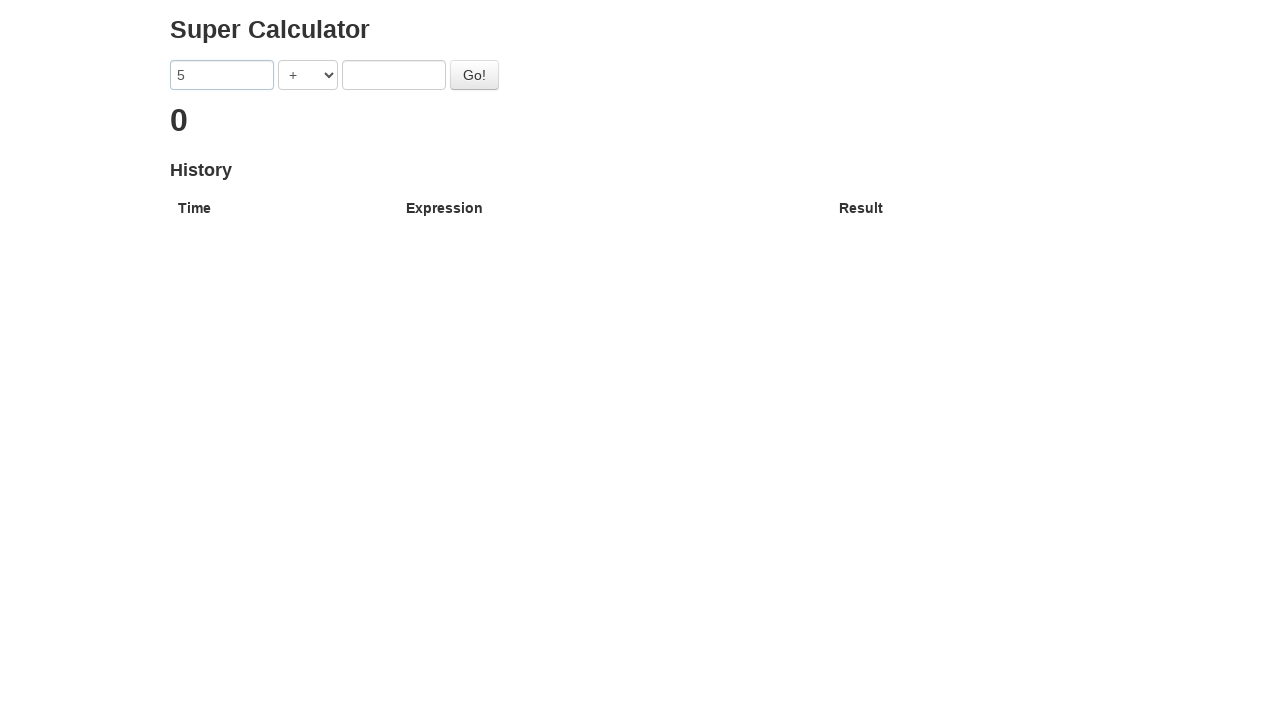

Entered second number '3' into the calculator on input[ng-model='second']
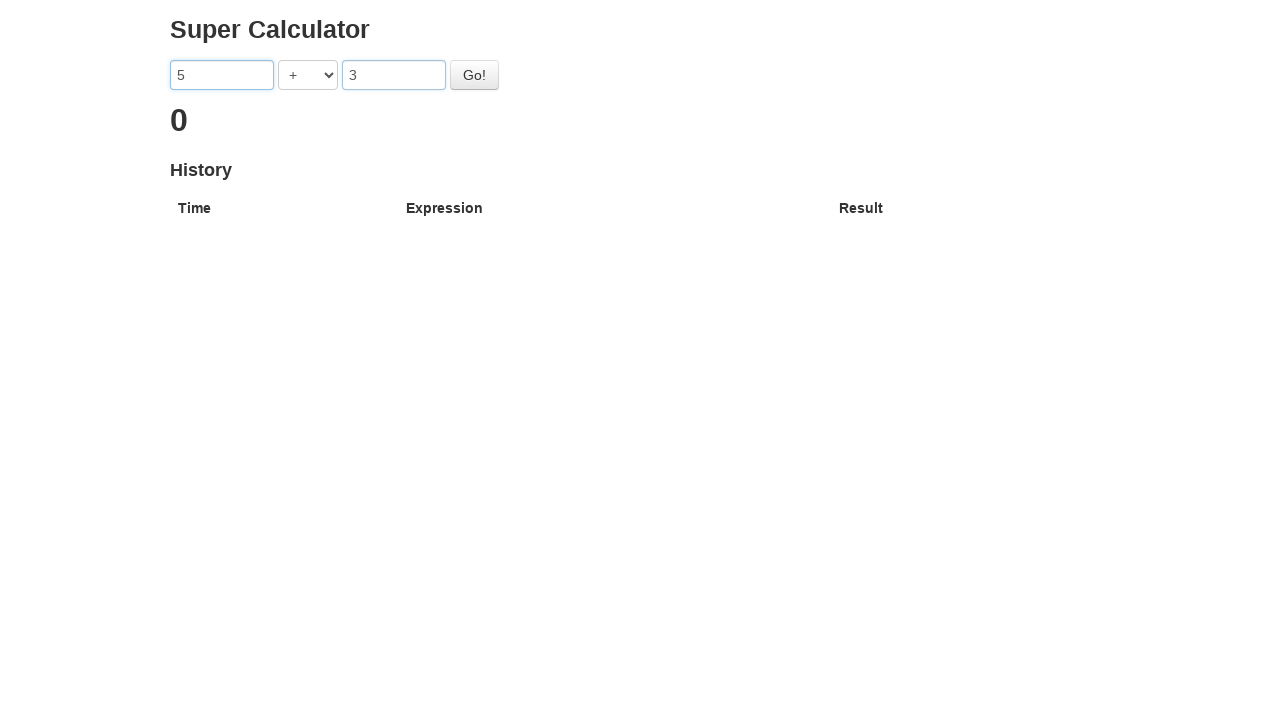

Selected the '+' operator from the dropdown on select[ng-model='operator']
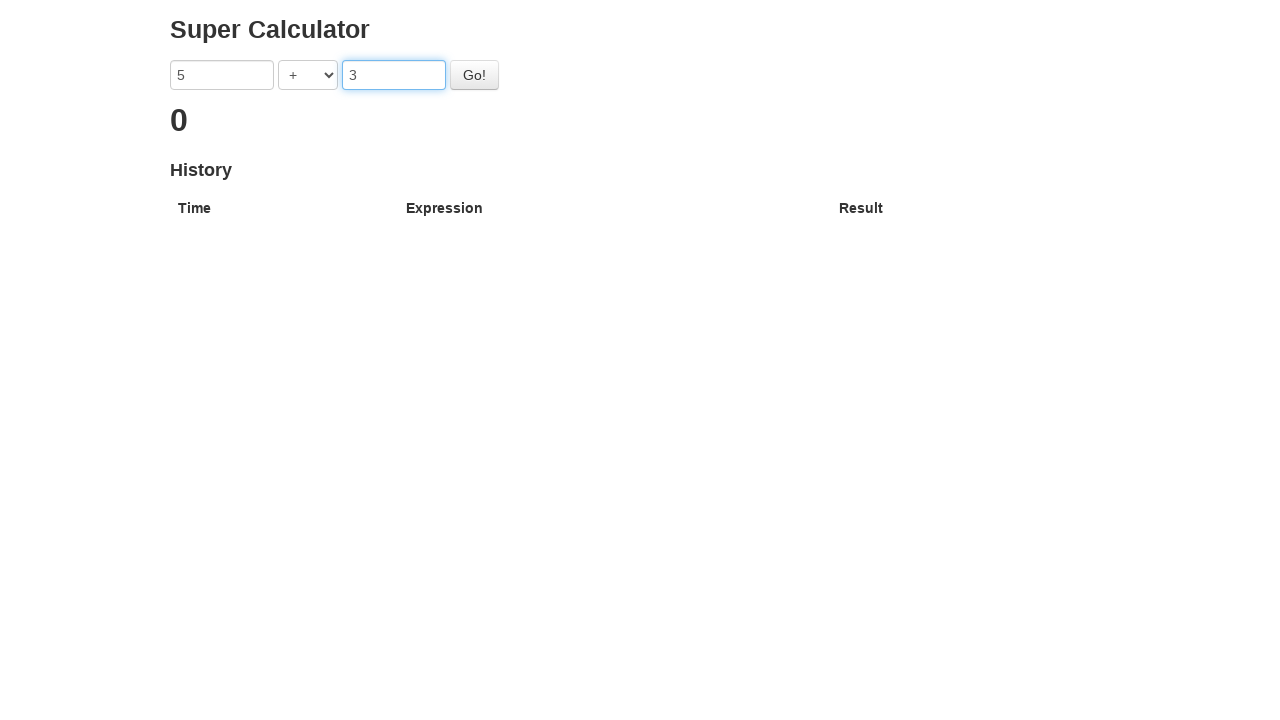

Clicked the Go button to perform the addition at (474, 75) on button#gobutton
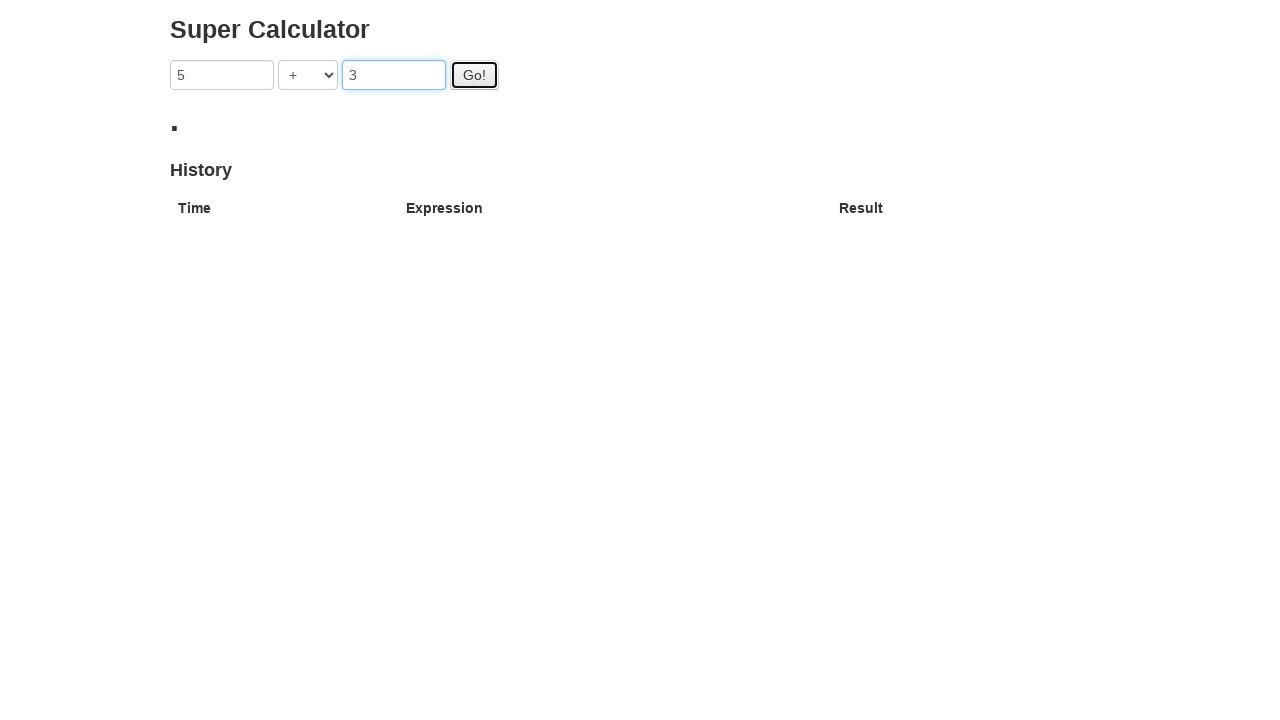

Addition result appeared in the results table
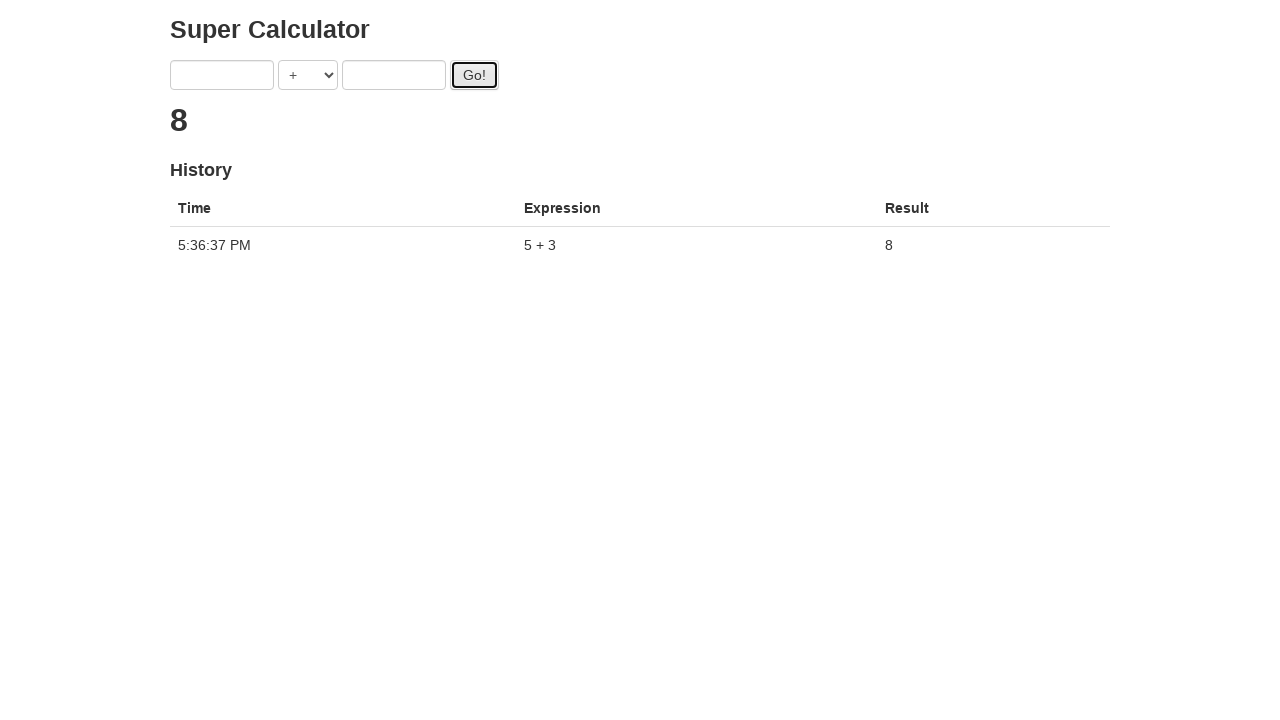

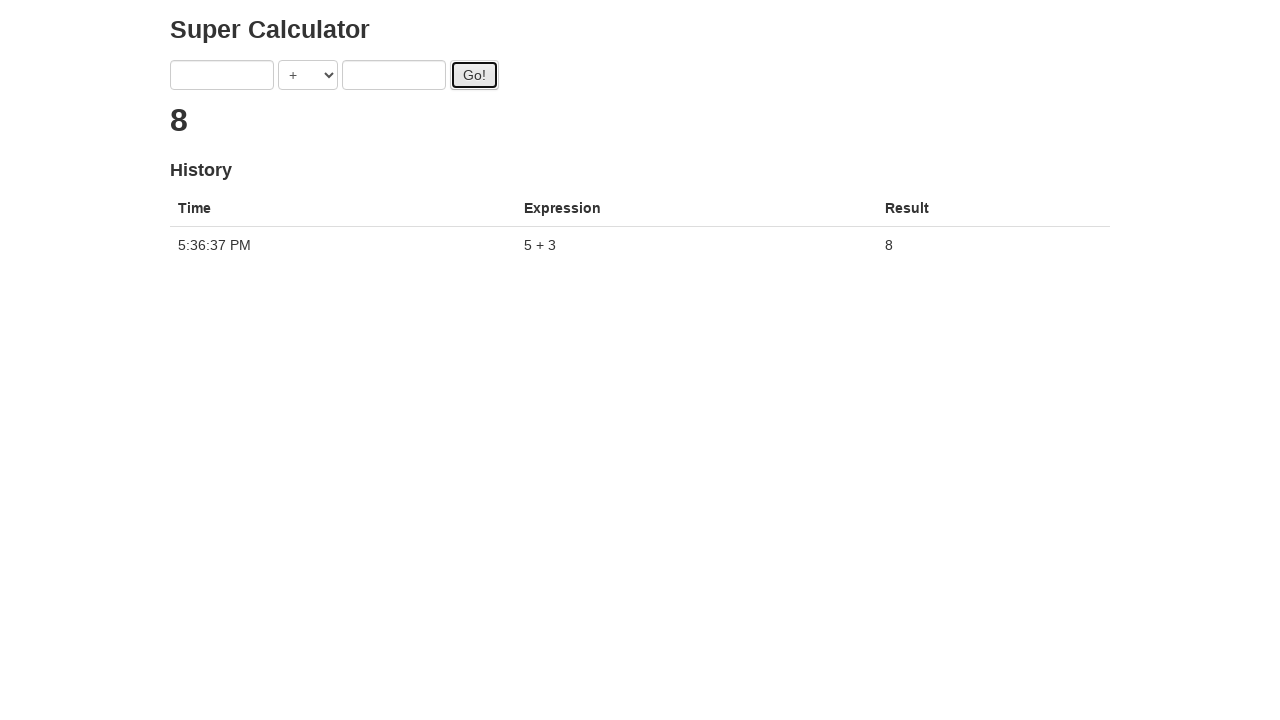